Verifies the How to Contribute page displays the correct h1 heading

Starting URL: https://flowbite-svelte.com/pages/how-to-contribute

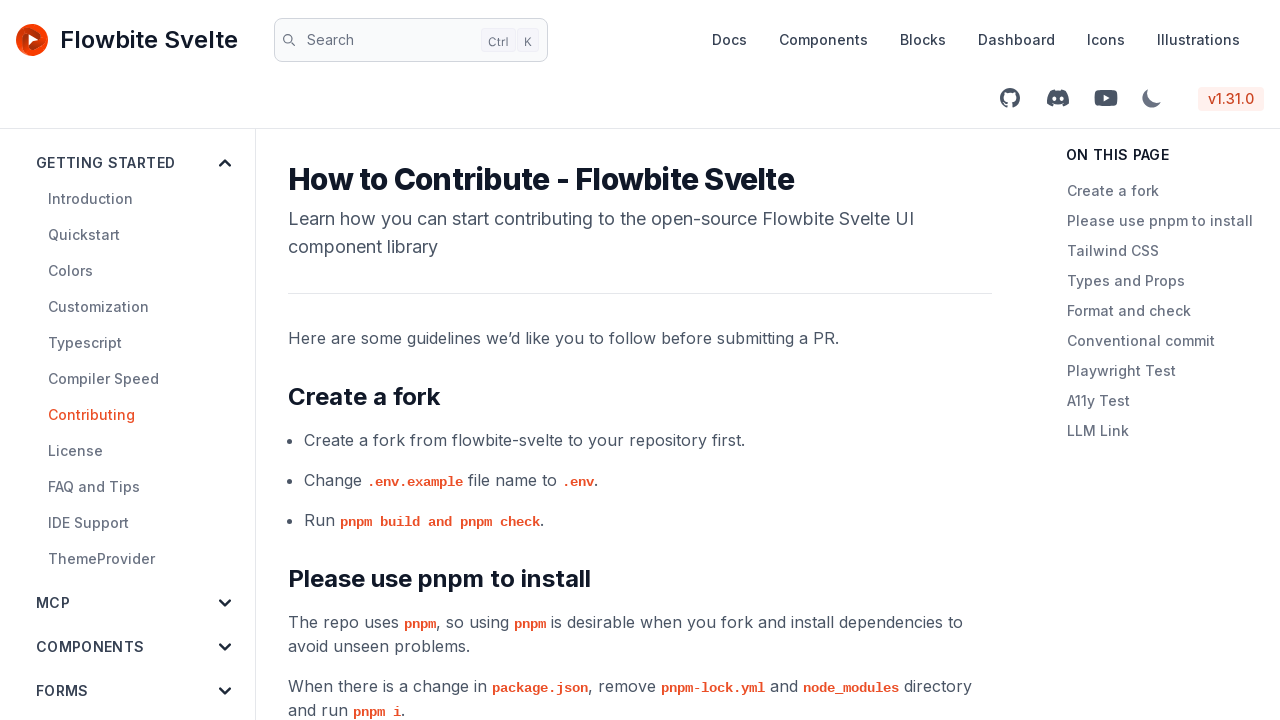

Navigated to How to Contribute page
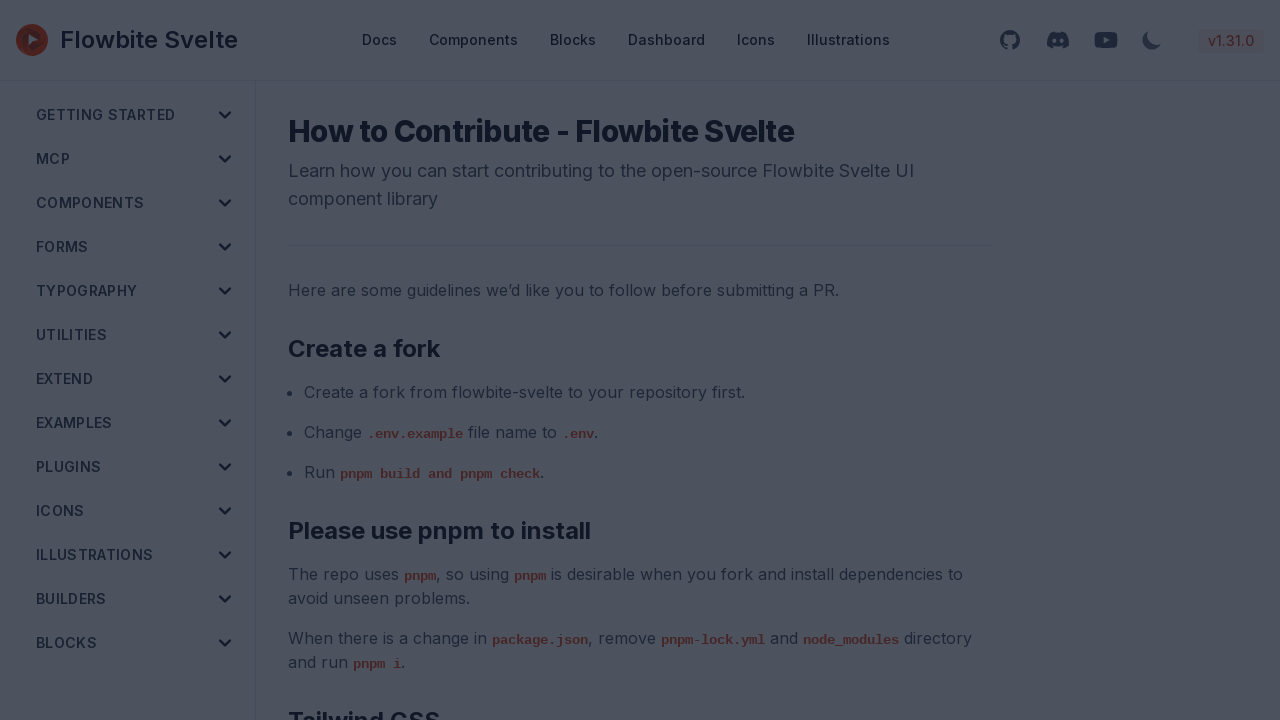

h1 heading loaded on page
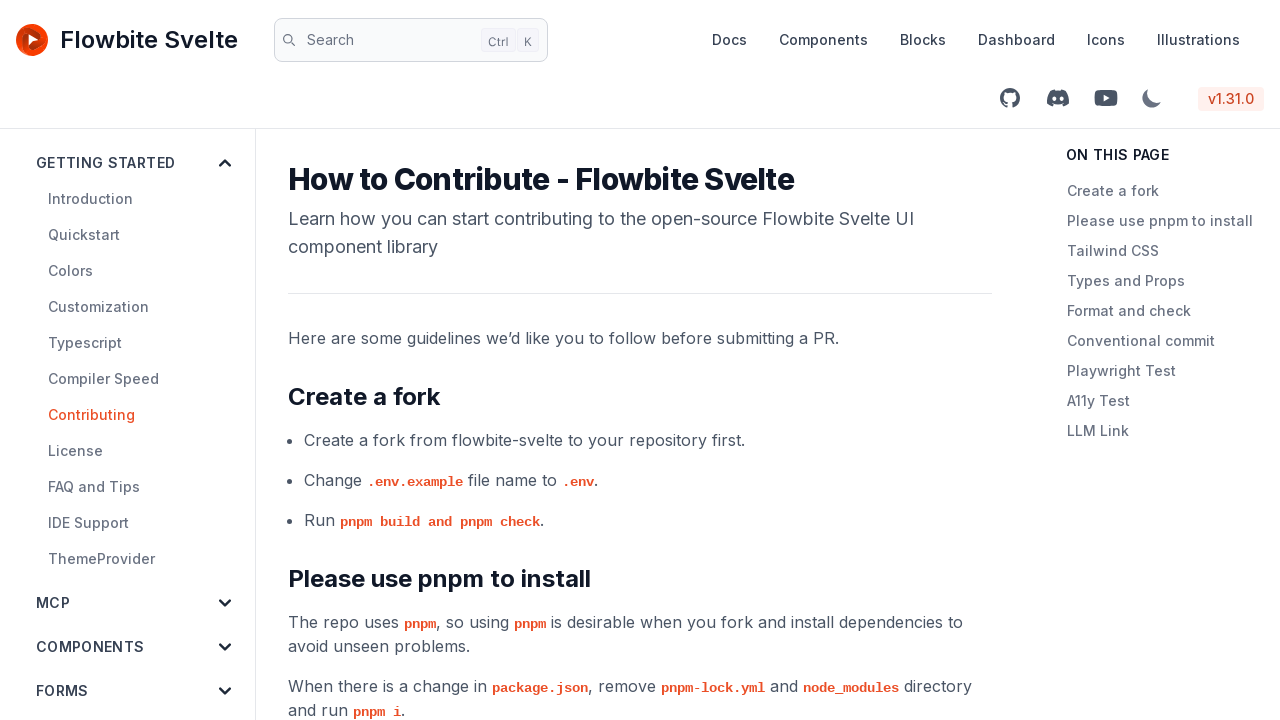

Verified h1 heading is visible
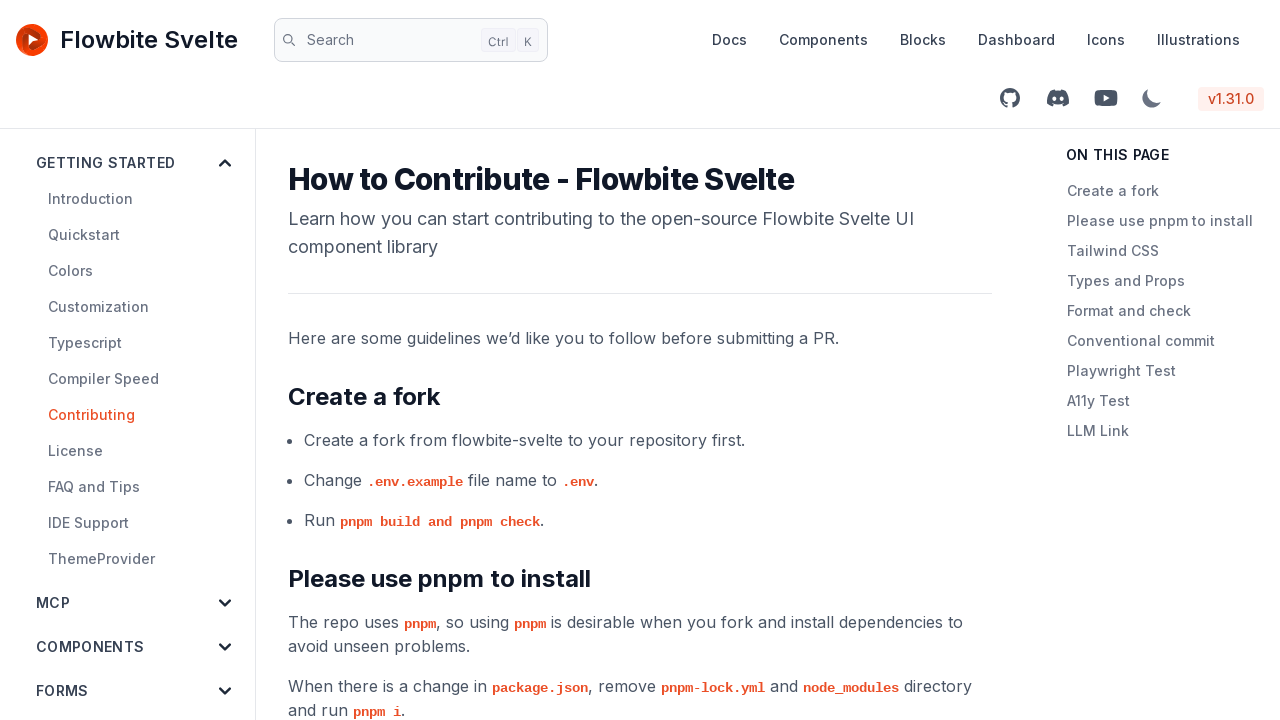

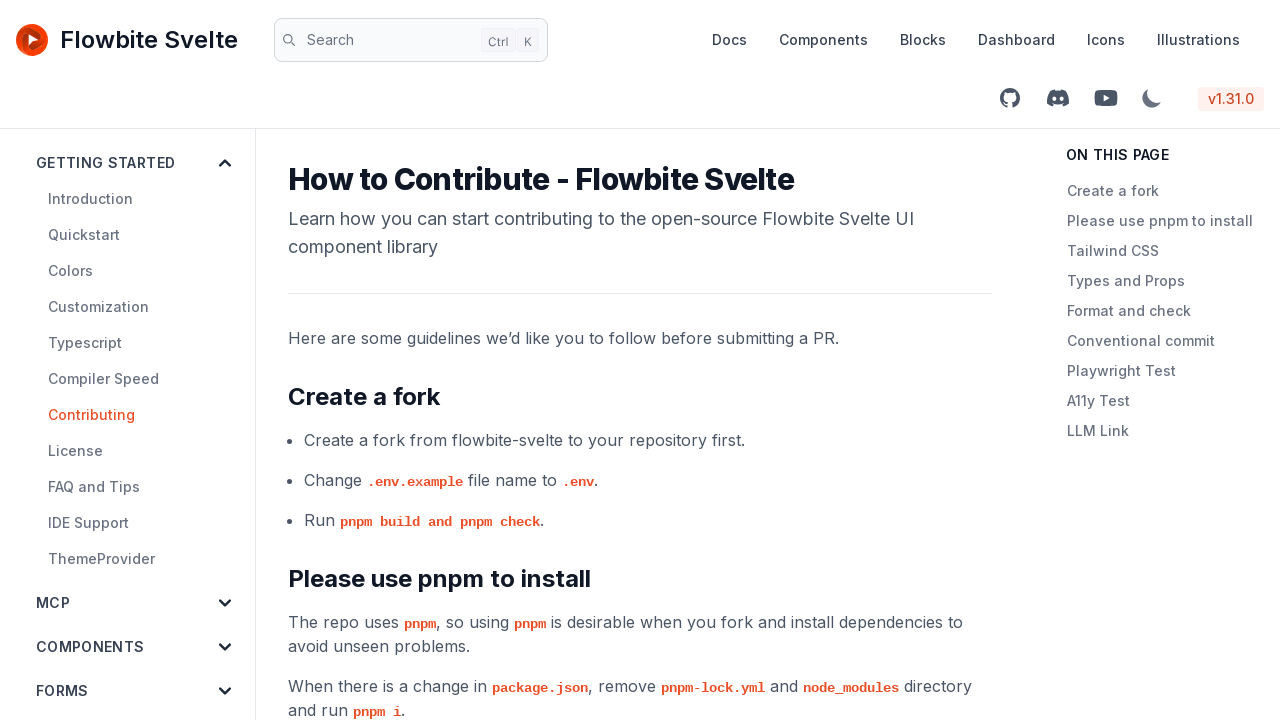